Tests multi-selection functionality by clicking and dragging across multiple selectable items

Starting URL: https://automationfc.github.io/jquery-selectable/

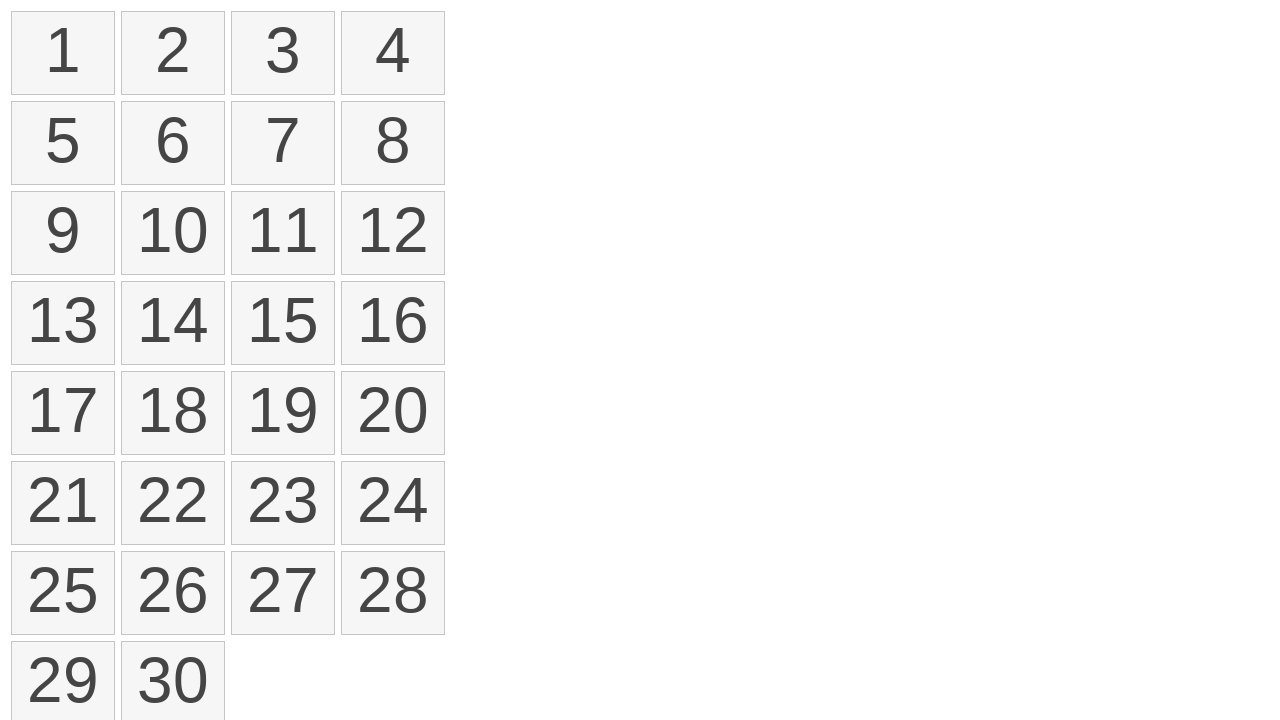

Retrieved all selectable number elements from the page
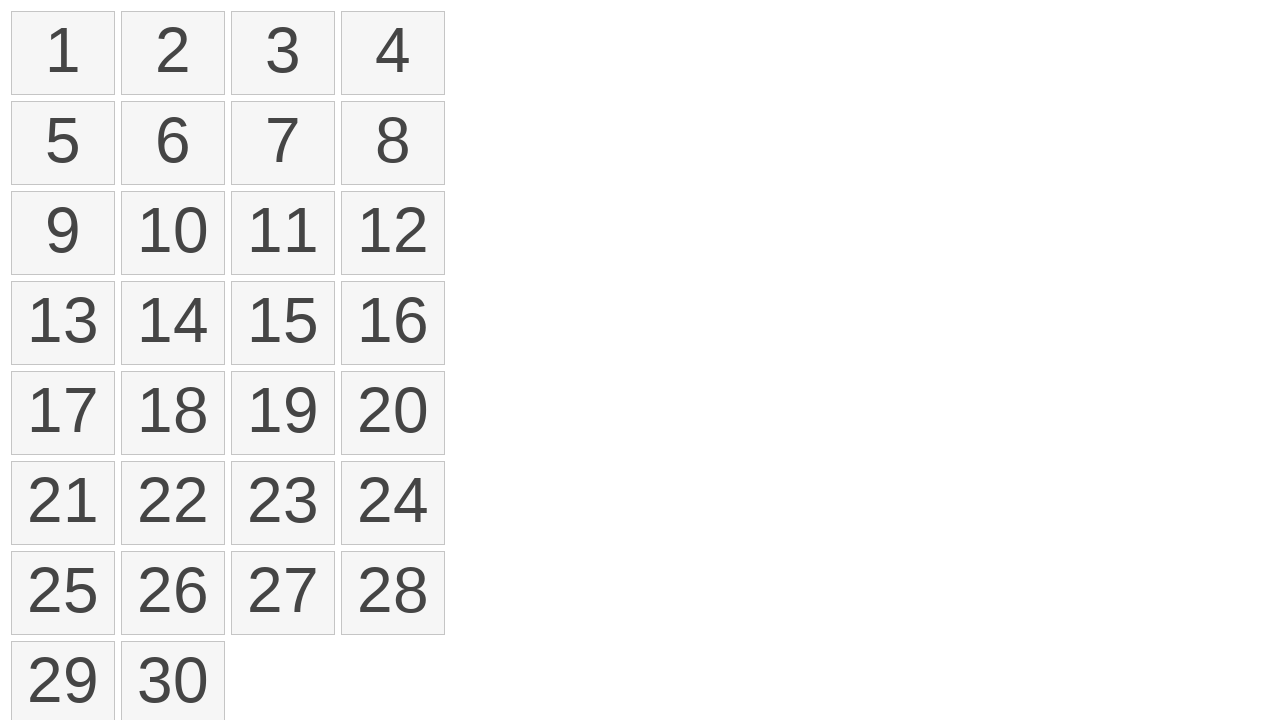

Located the first selectable element
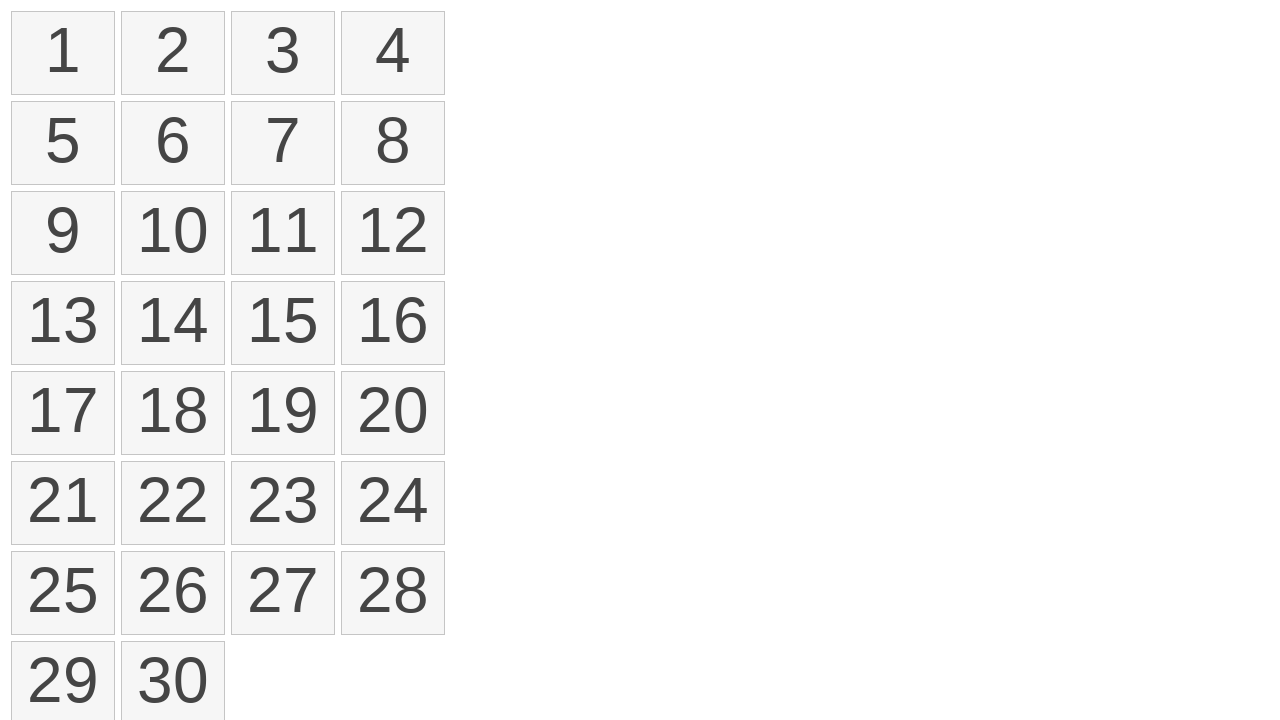

Located the fifteenth selectable element
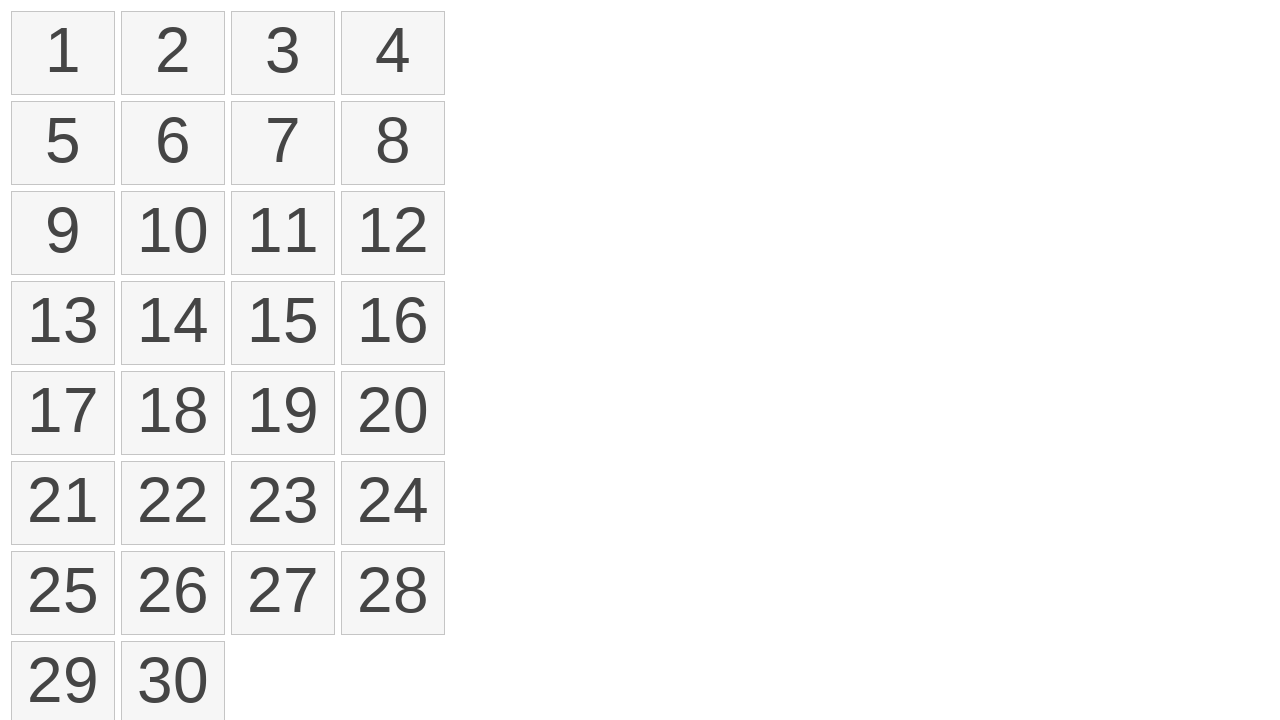

Moved mouse to the first element position at (16, 16)
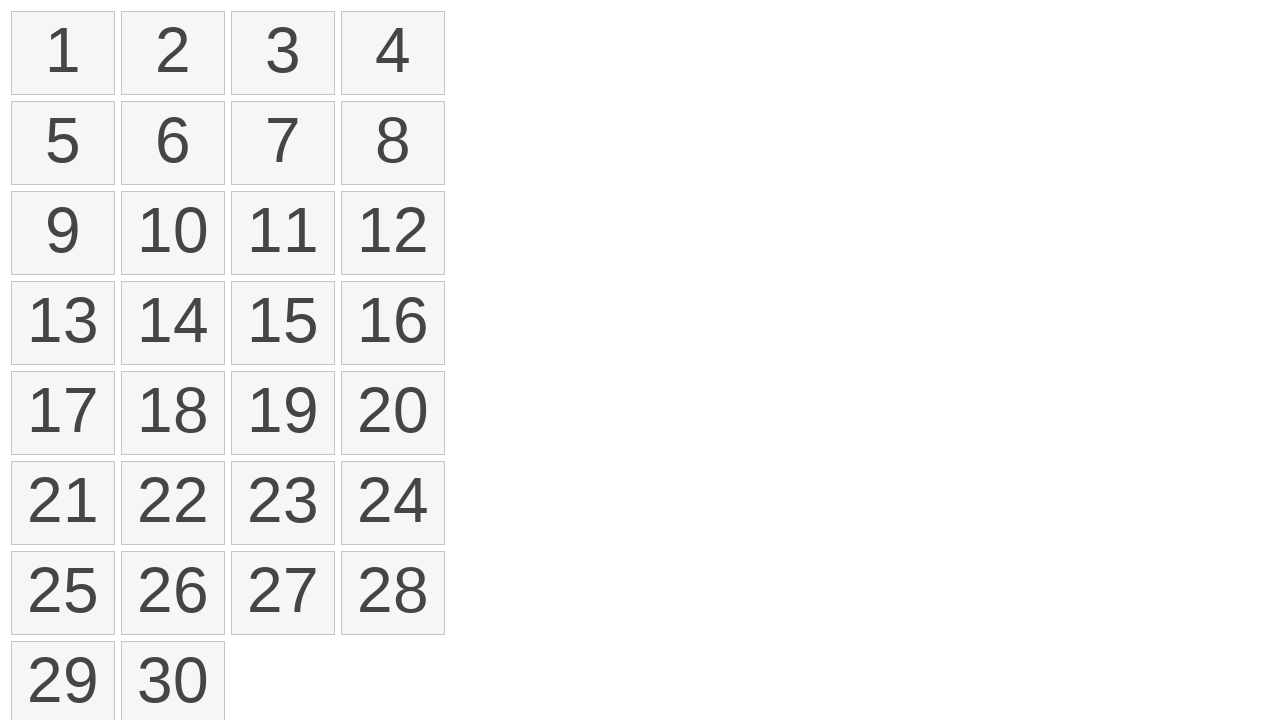

Pressed mouse button down on first element at (16, 16)
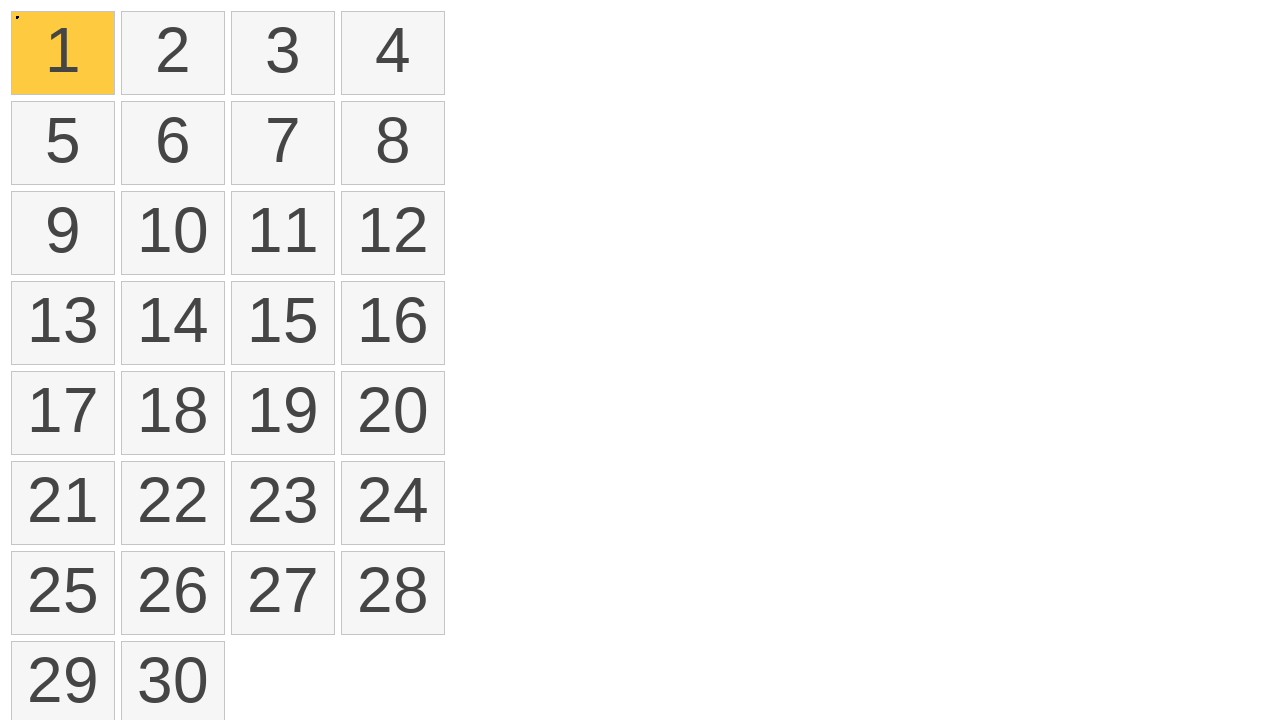

Dragged mouse from first element to fifteenth element at (236, 286)
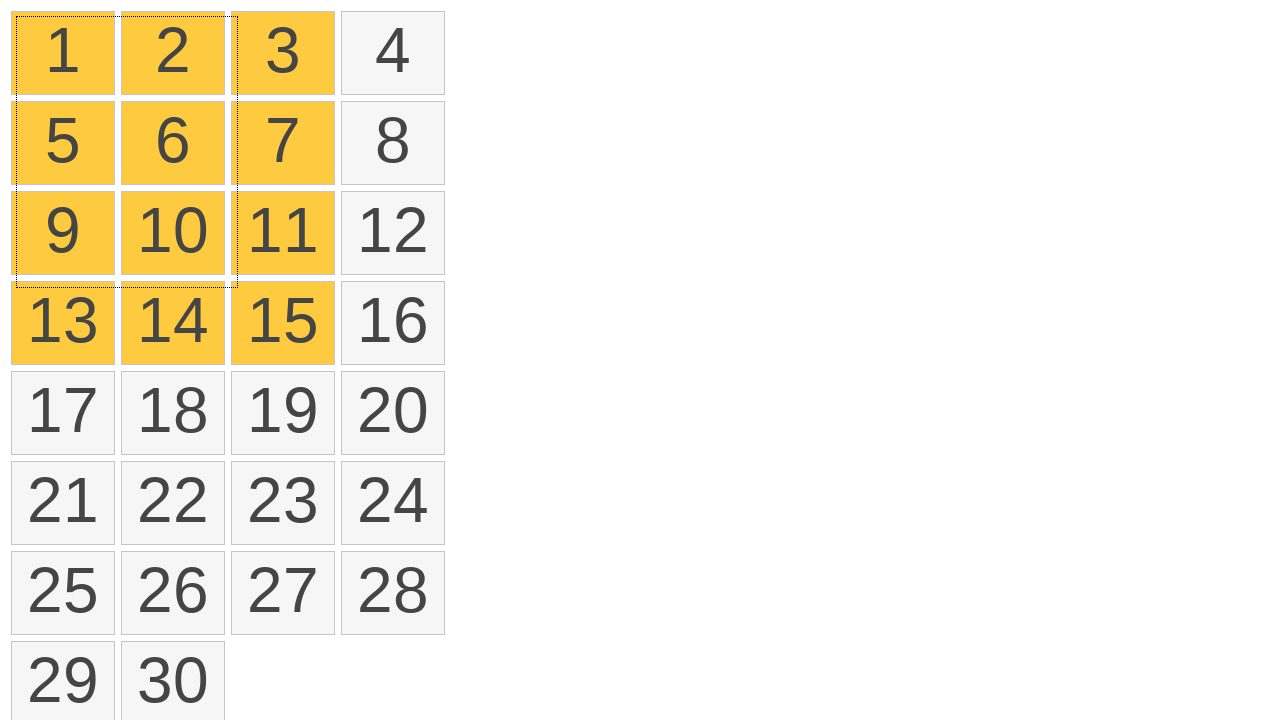

Released mouse button to complete click-and-drag multi-selection at (236, 286)
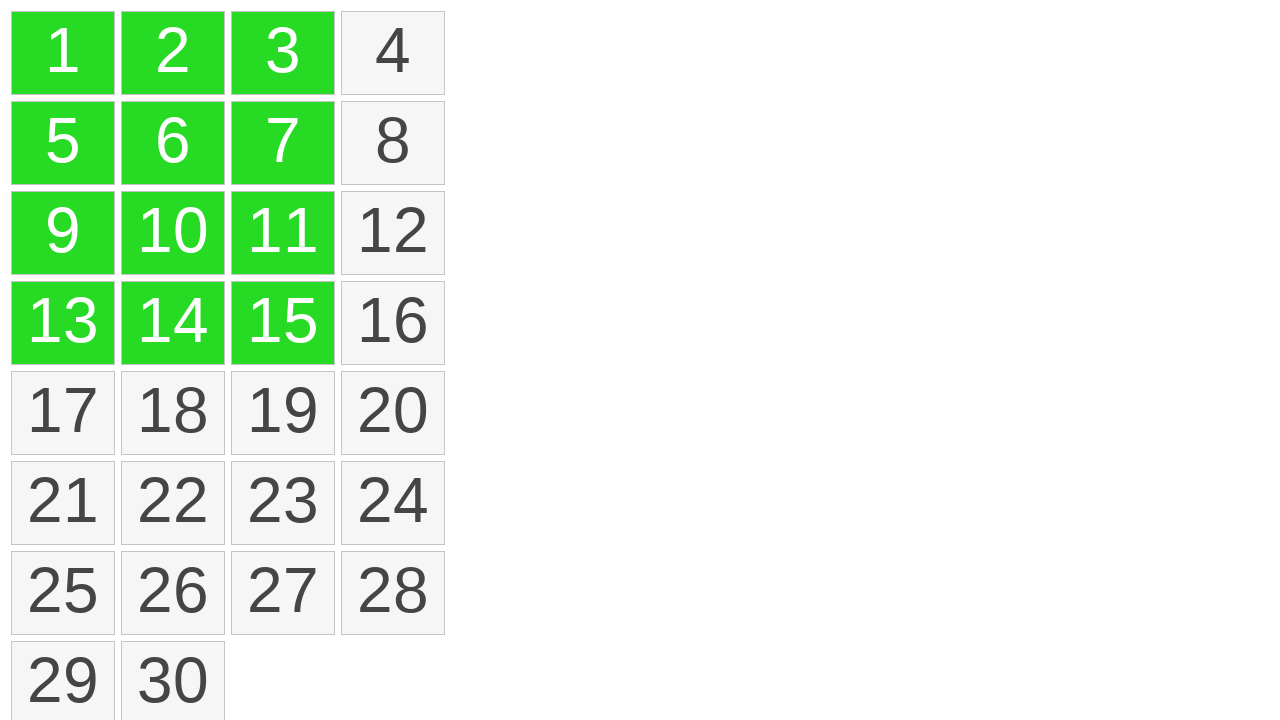

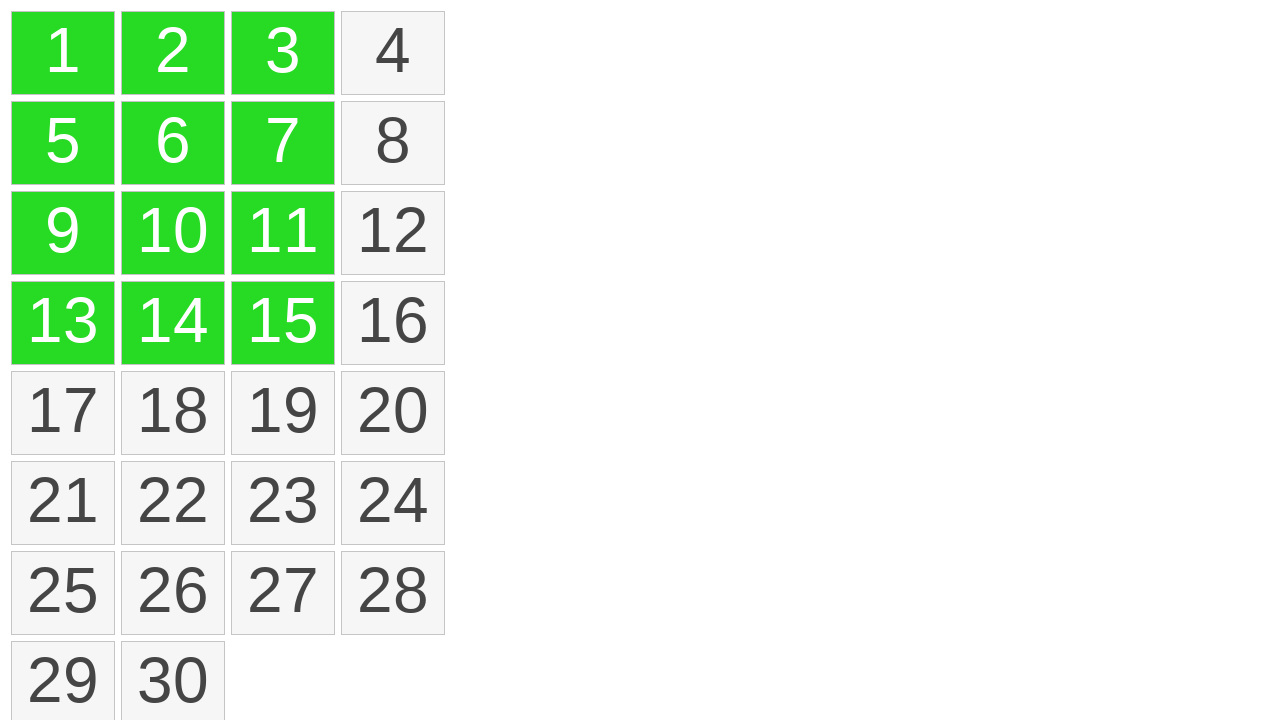